Tests keyboard and mouse input functionality by filling a name field and clicking a submit button on a form

Starting URL: https://formy-project.herokuapp.com/keypress

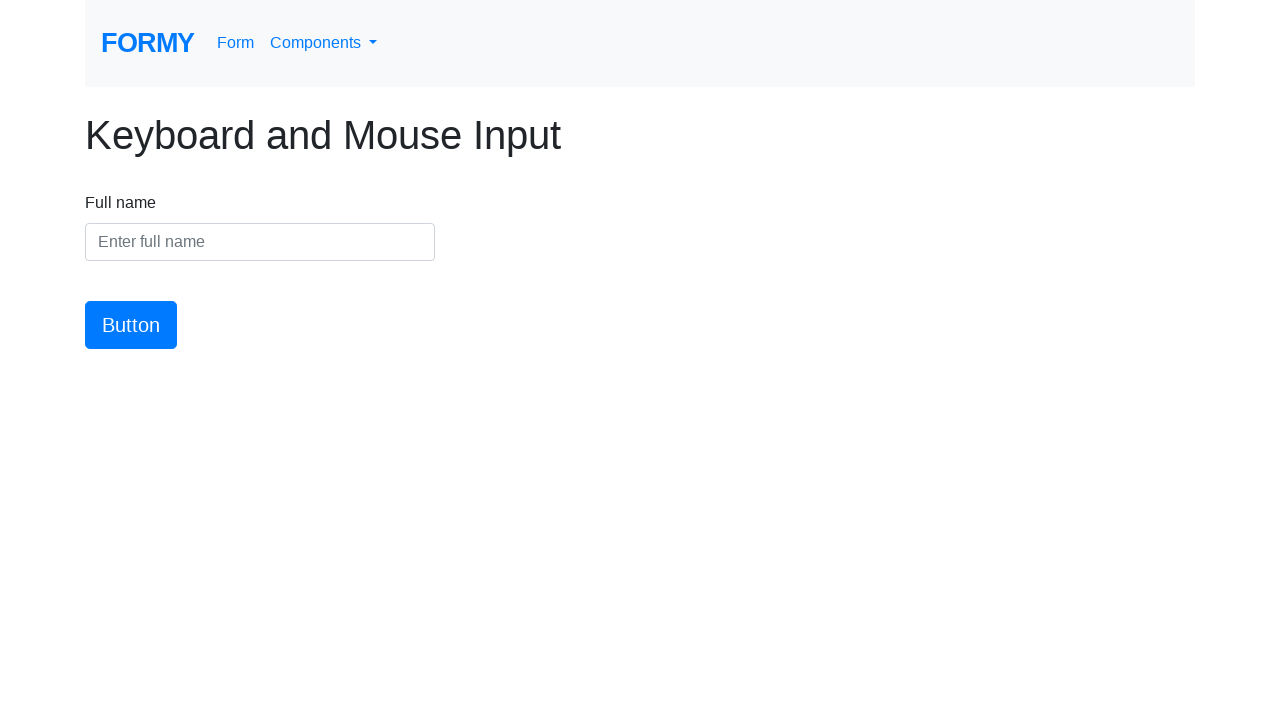

Clicked on the name field to make it active at (260, 242) on #name
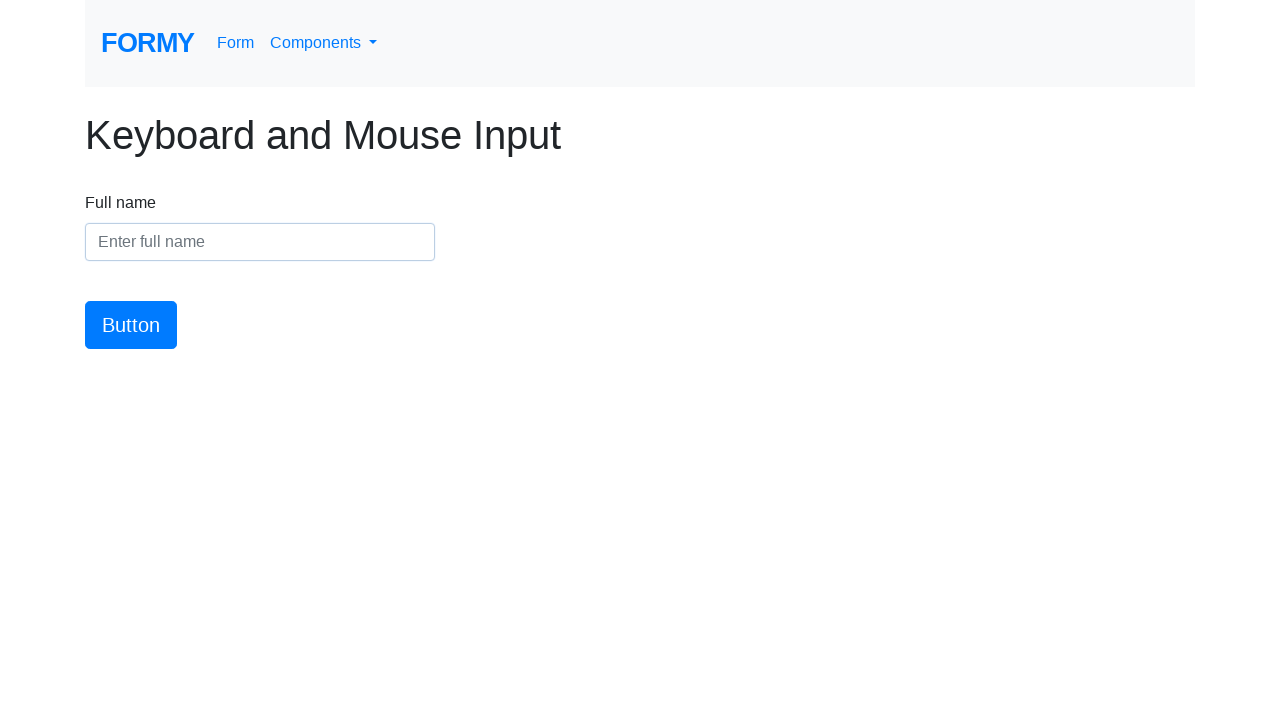

Entered 'John Smith' in the name field on #name
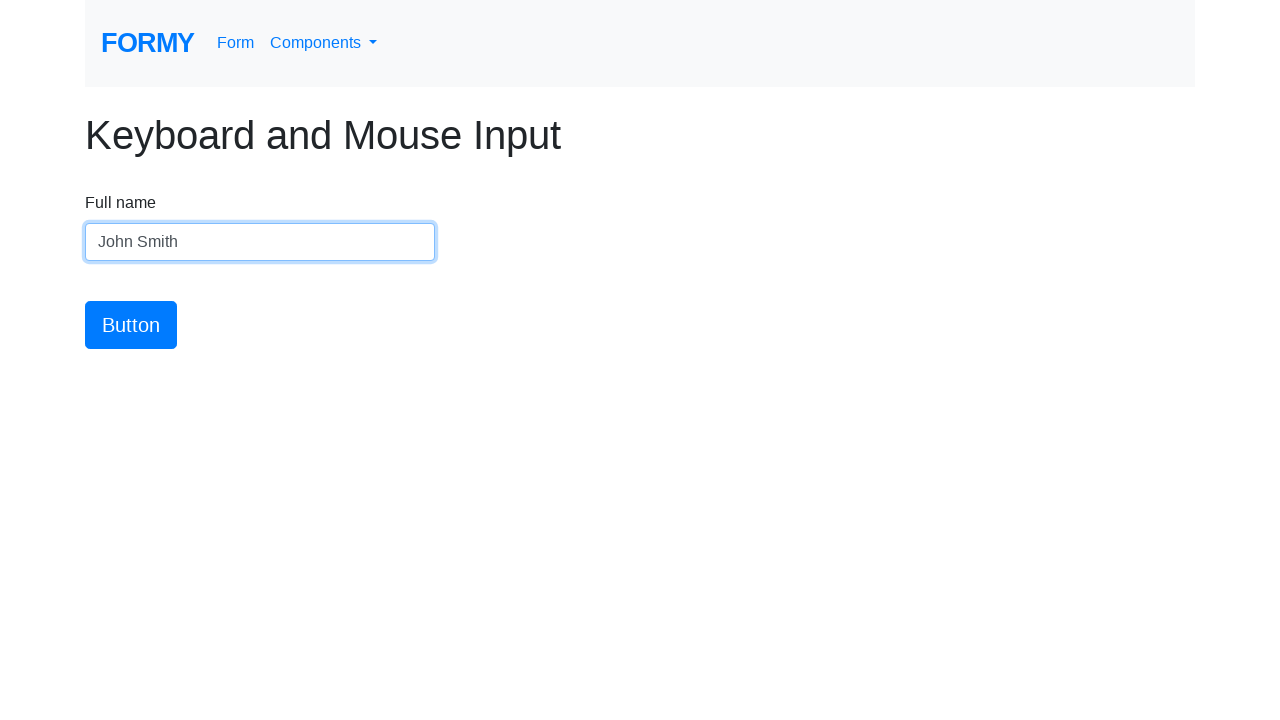

Clicked the submit button at (131, 325) on #button
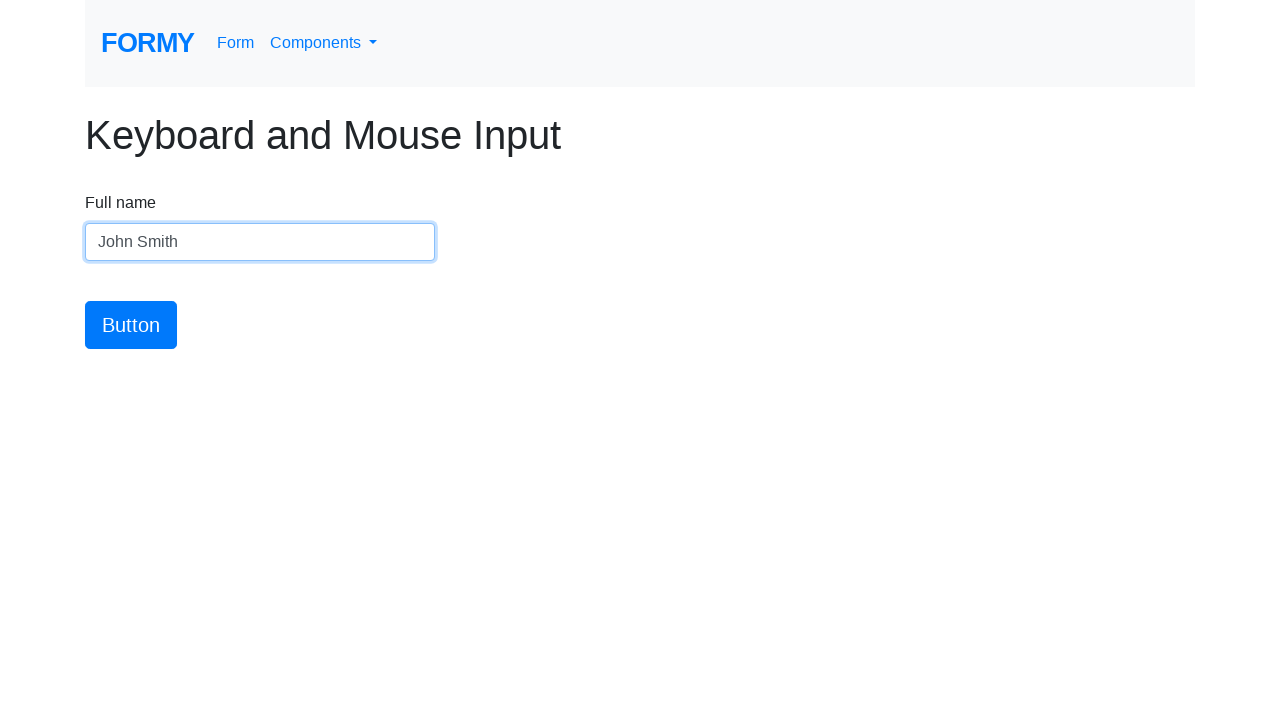

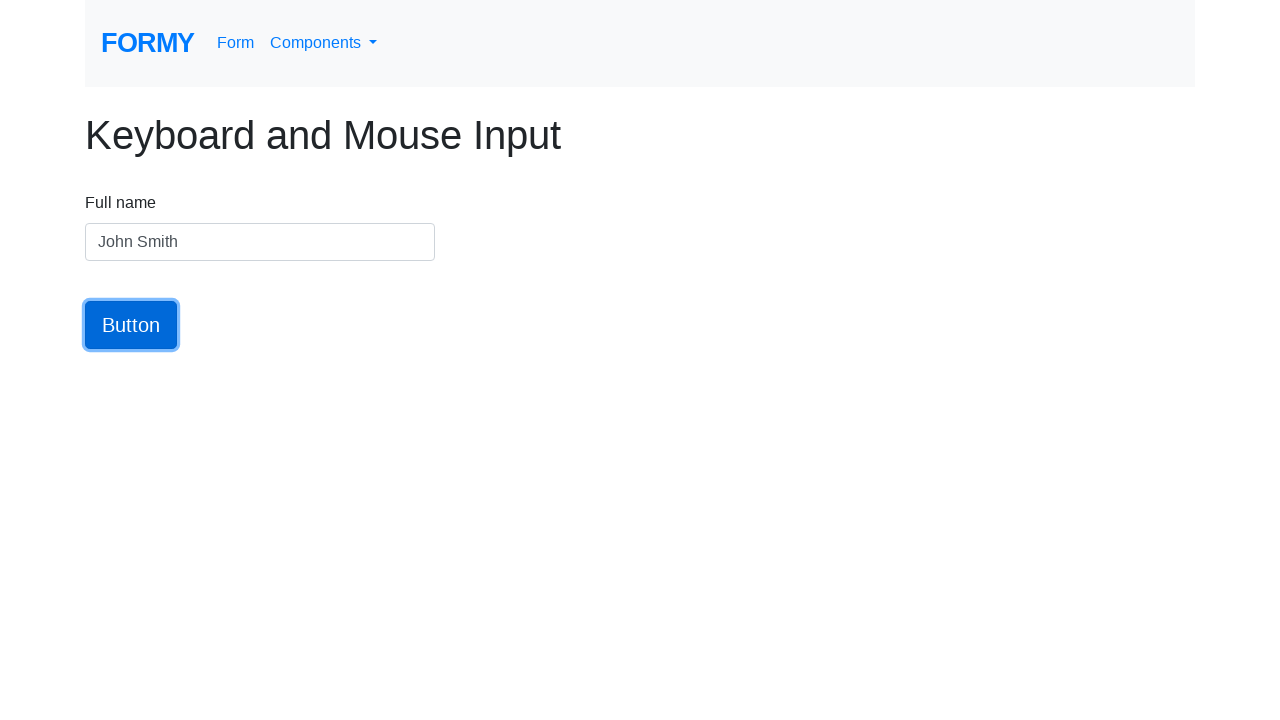